Tests interaction with jQueryUI Datepicker widget by navigating to the datepicker demo, clicking to open the calendar, and verifying the calendar table loads with date cells.

Starting URL: http://jqueryui.com/

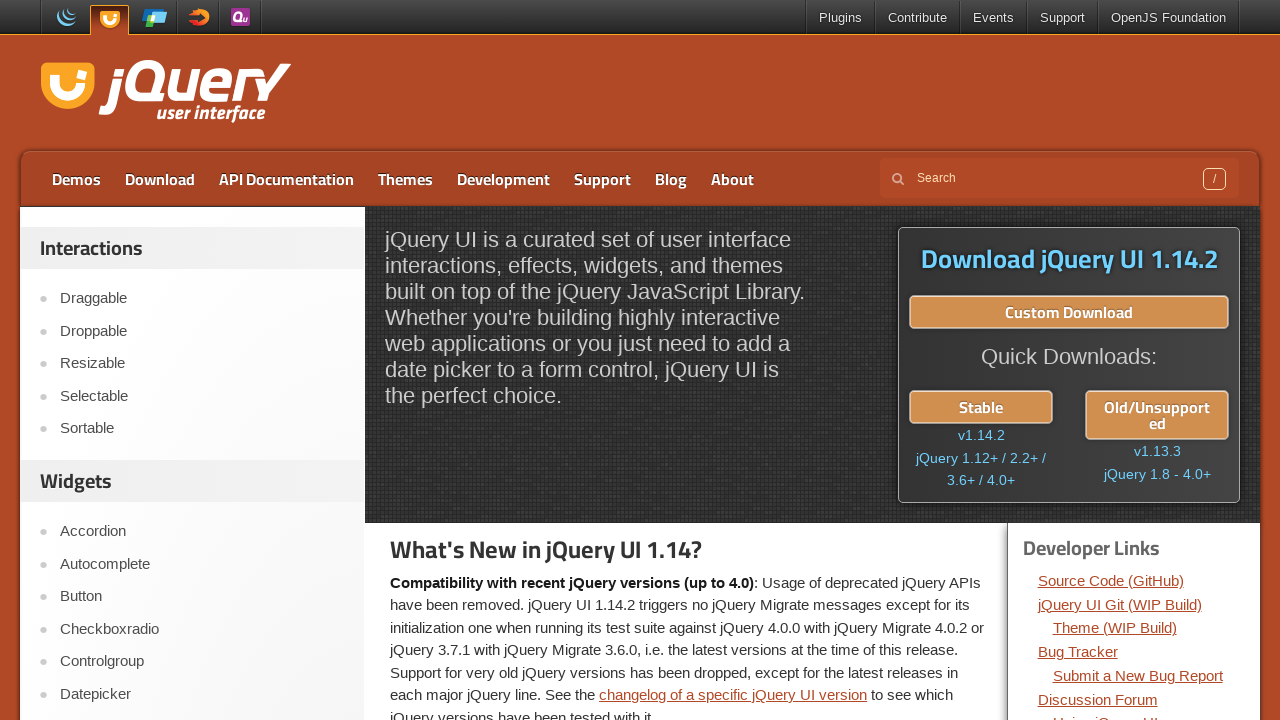

Clicked on Datepicker link to navigate to datepicker demo at (202, 694) on text=Datepicker
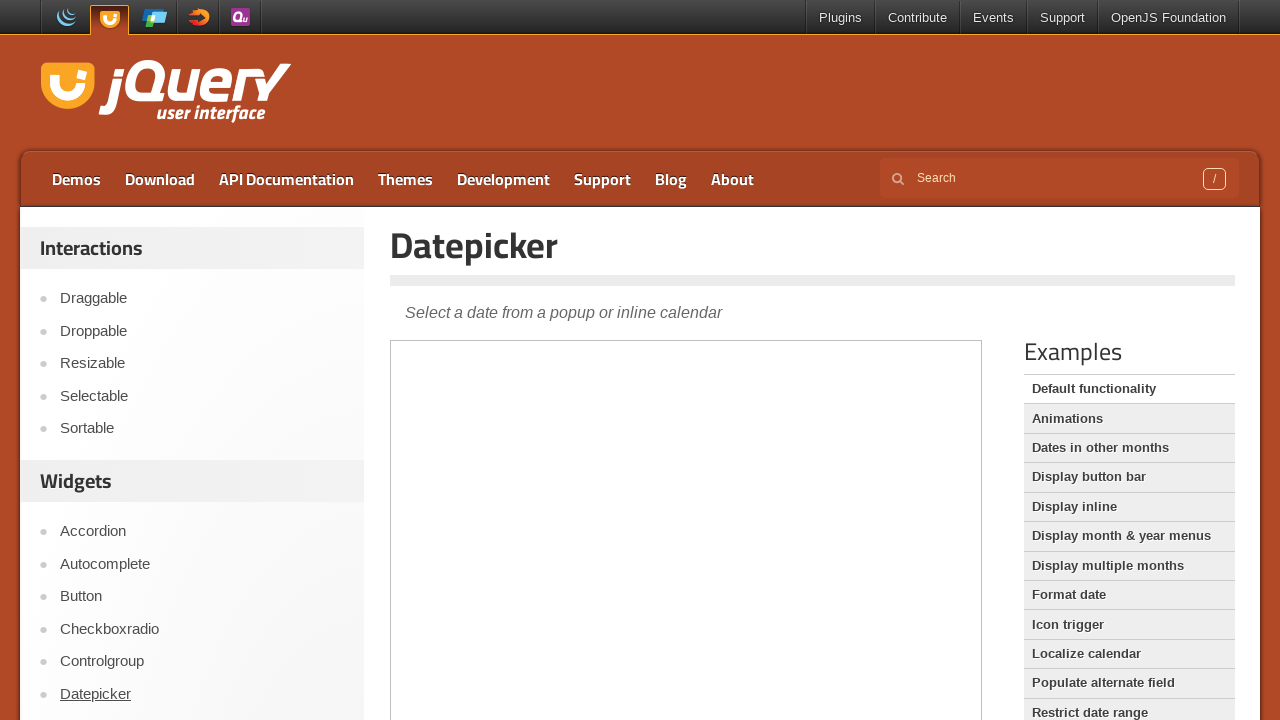

Waited 2 seconds for datepicker page to load
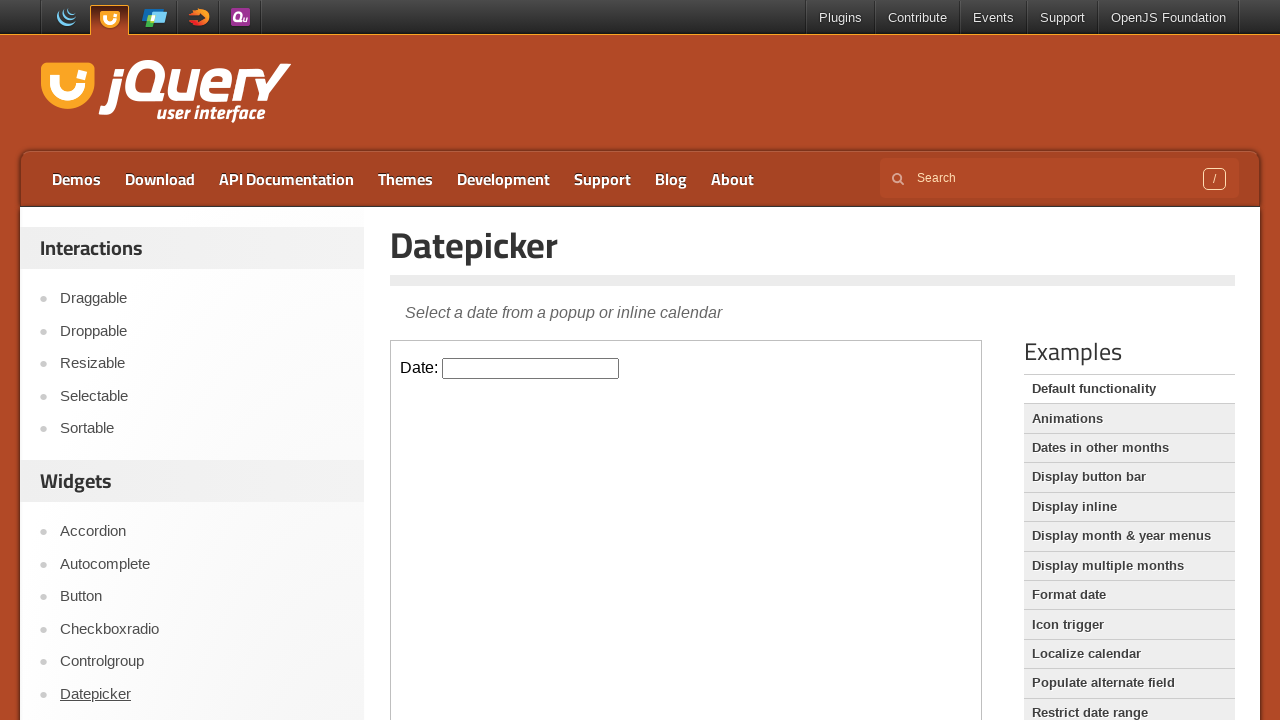

Located iframe containing datepicker demo
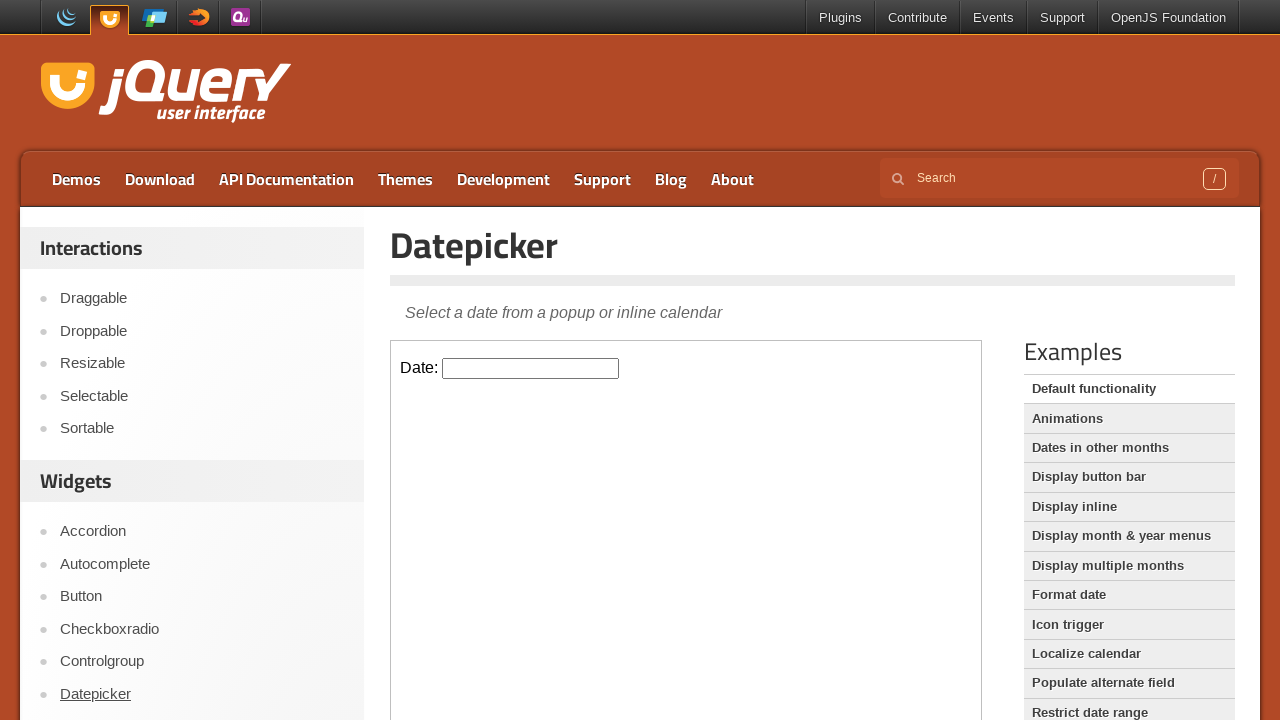

Clicked on datepicker input to open calendar at (531, 368) on iframe.demo-frame >> internal:control=enter-frame >> #datepicker
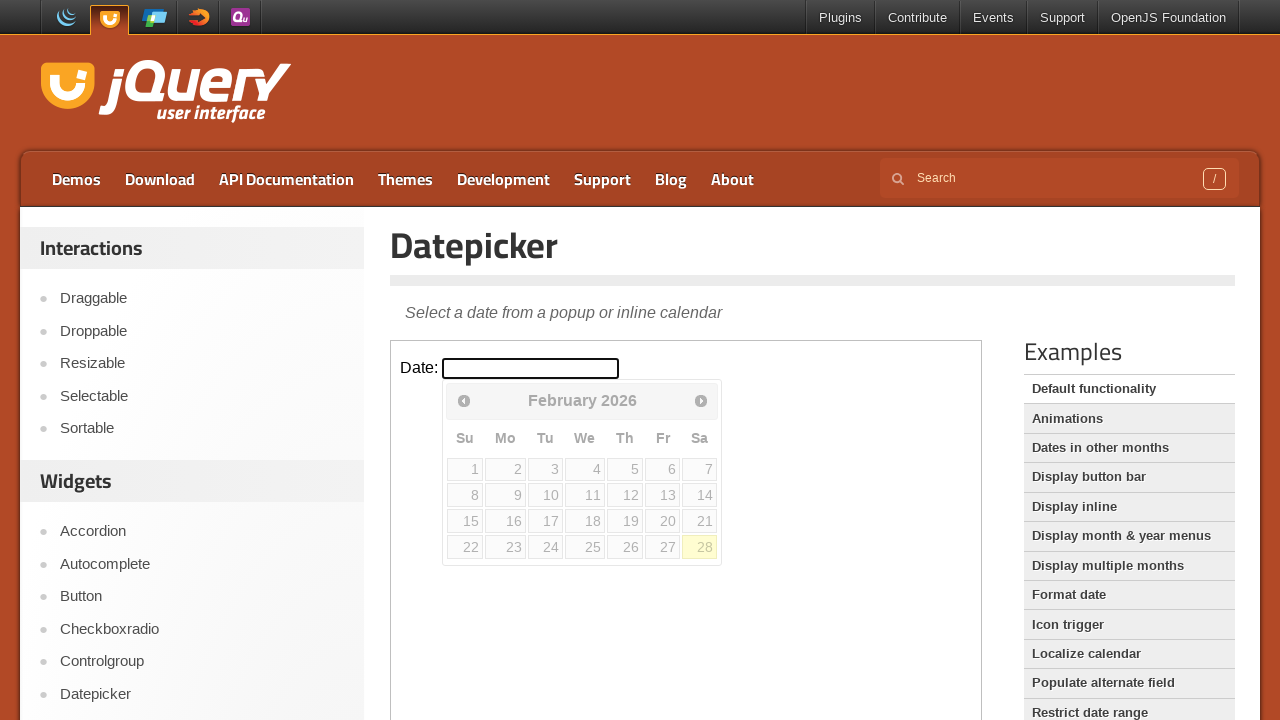

Calendar table with date cells loaded and verified
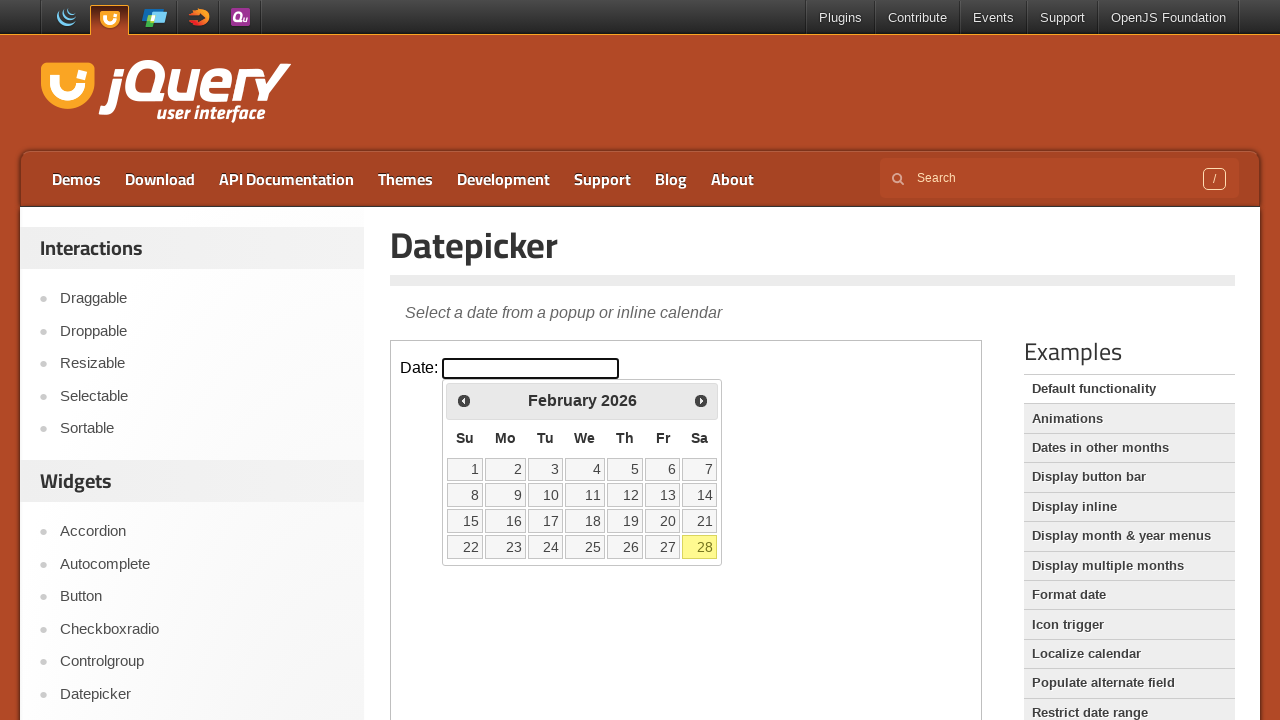

Clicked on the 15th date in the calendar at (465, 521) on iframe.demo-frame >> internal:control=enter-frame >> #ui-datepicker-div table tb
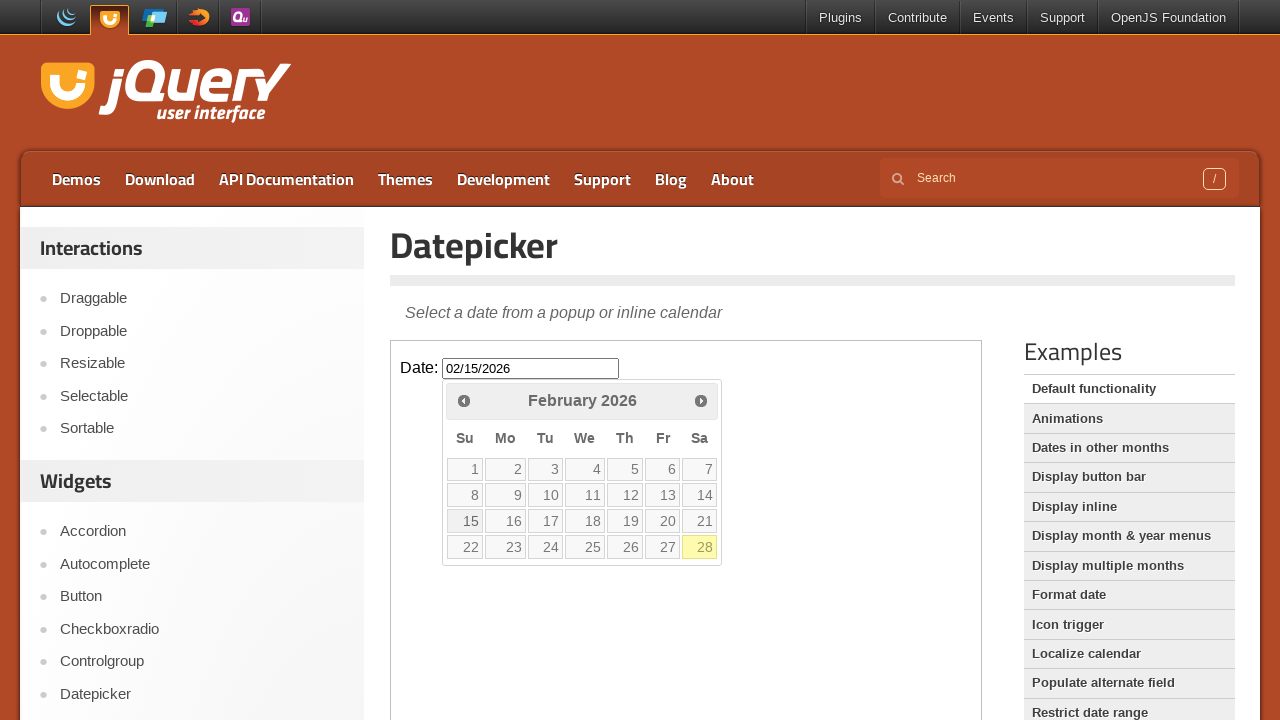

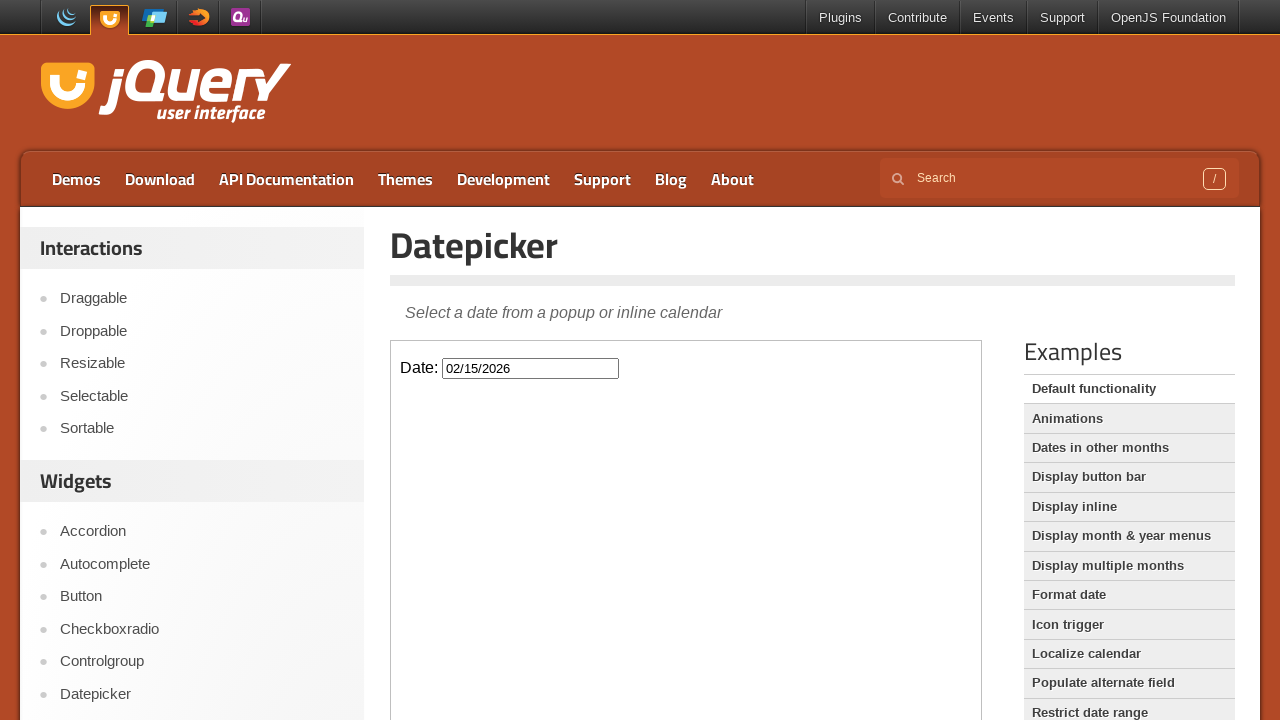